Tests single select dropdown by selecting items by index and visible text

Starting URL: https://antoniotrindade.com.br/treinoautomacao/elementsweb.html

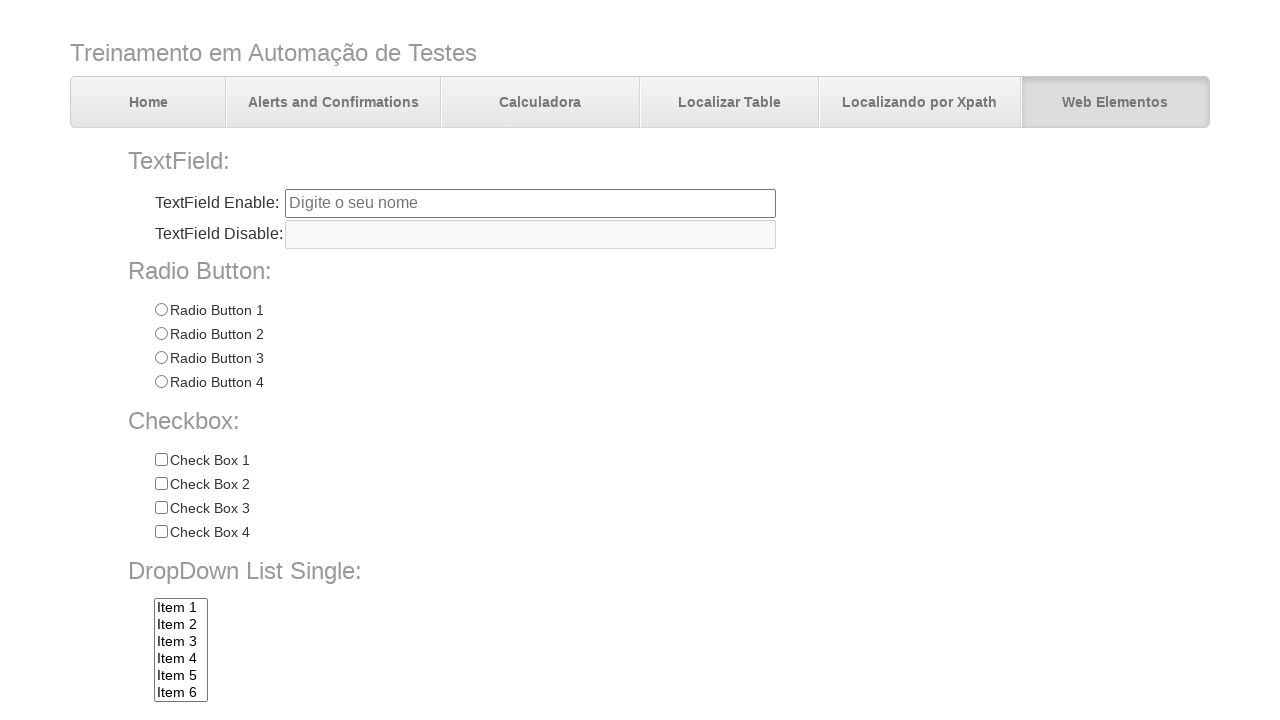

Selected dropdown option at index 5 on select[name='dropdownlist']
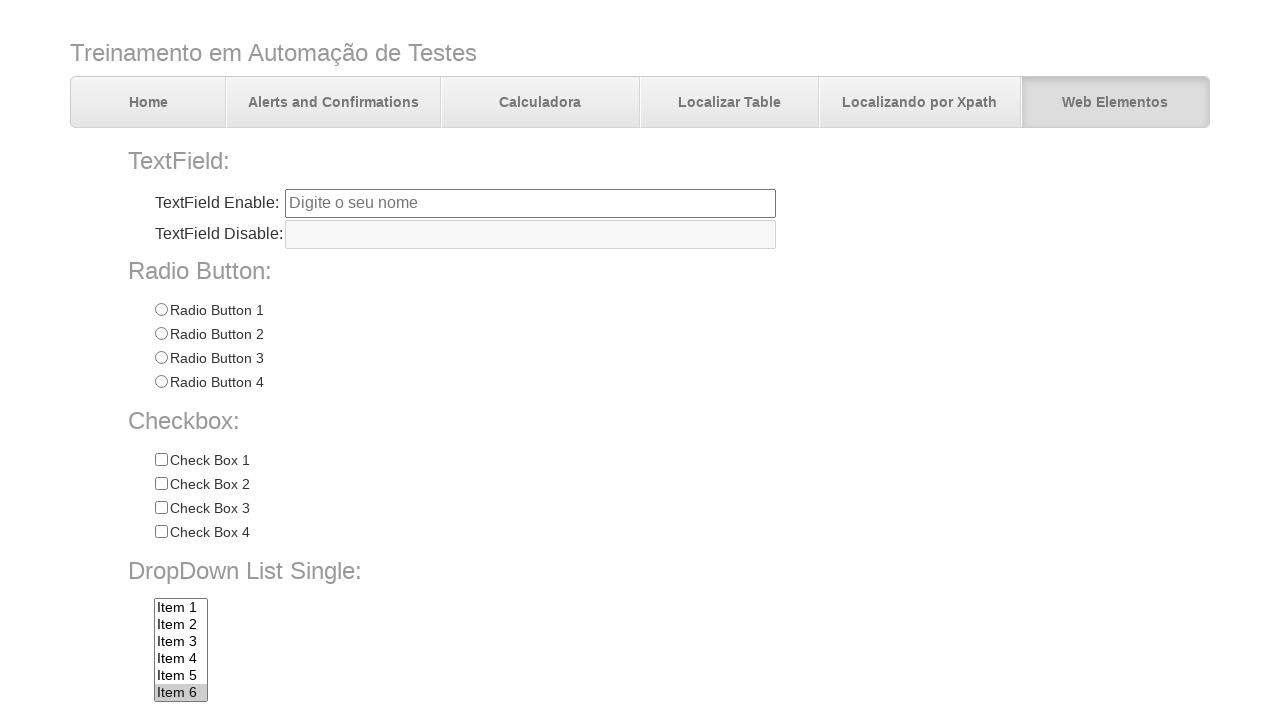

Selected dropdown option with visible text 'Item 7' on select[name='dropdownlist']
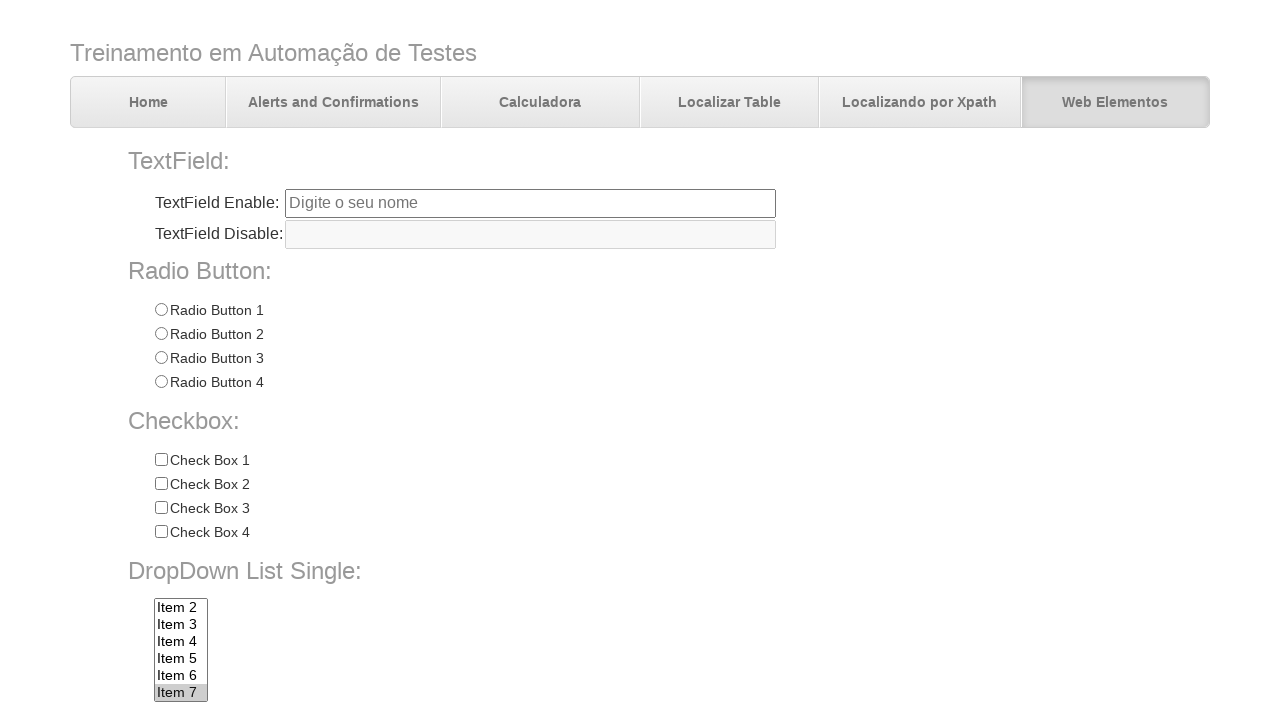

Retrieved selected dropdown value
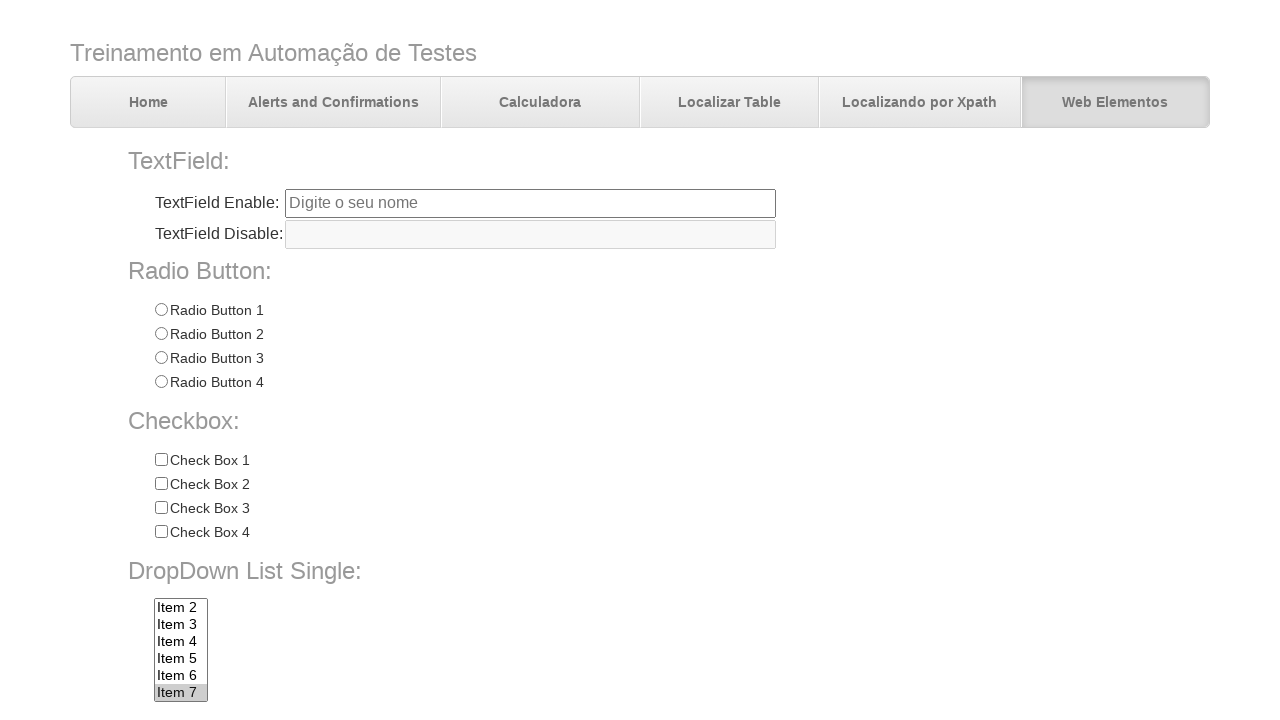

Verified that 'Item 7' is selected in dropdown
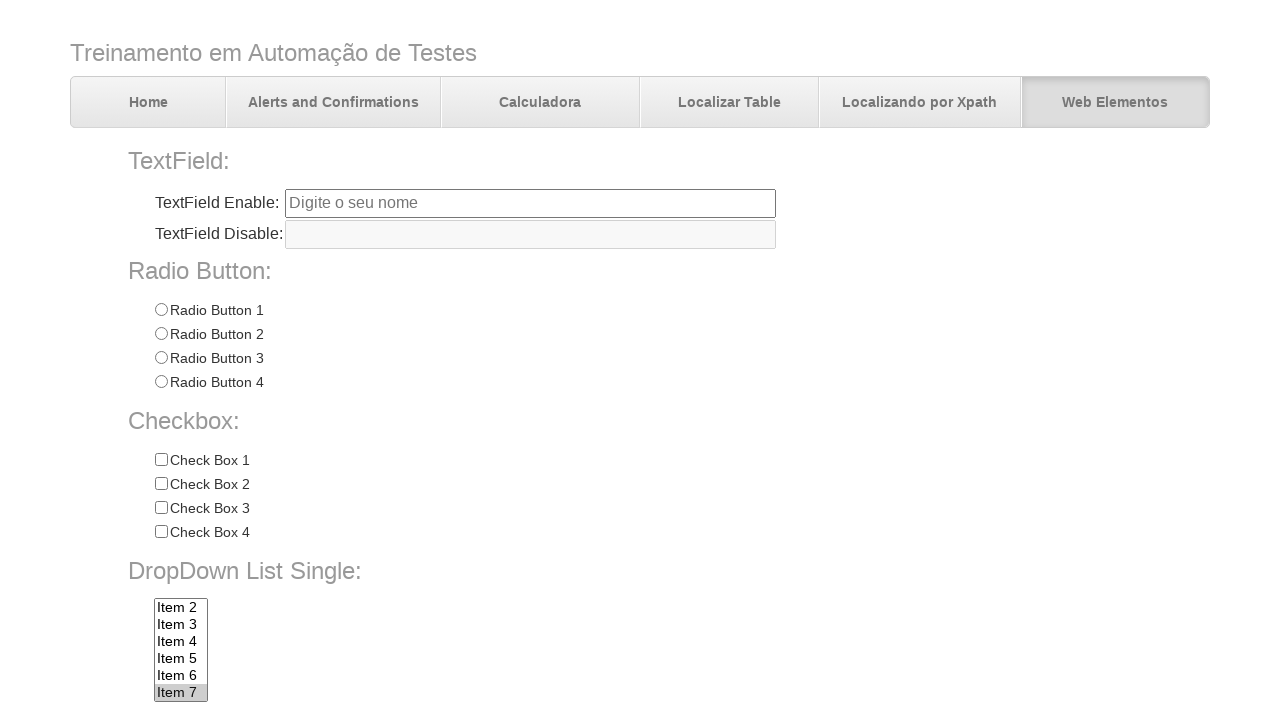

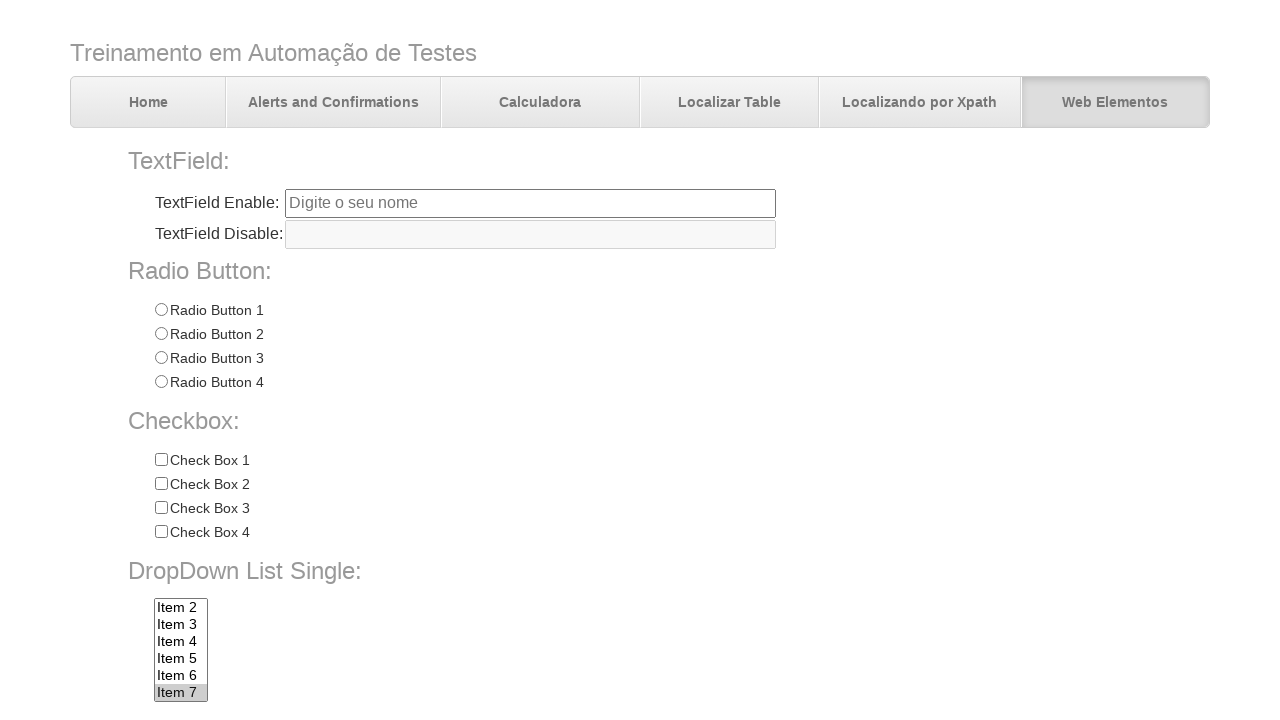